Tests double-click functionality on a button element and verifies that a confirmation message is displayed after the double-click action

Starting URL: https://demoqa.com/buttons

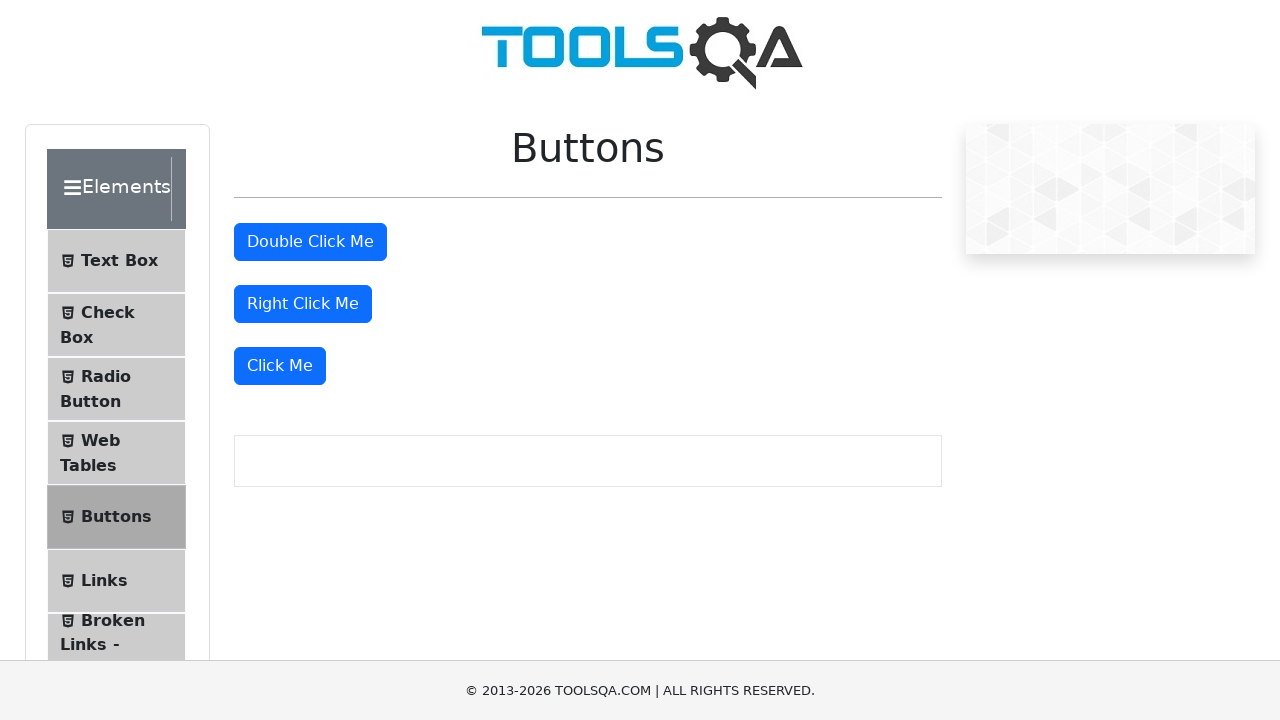

Double-clicked the double-click button at (310, 242) on #doubleClickBtn
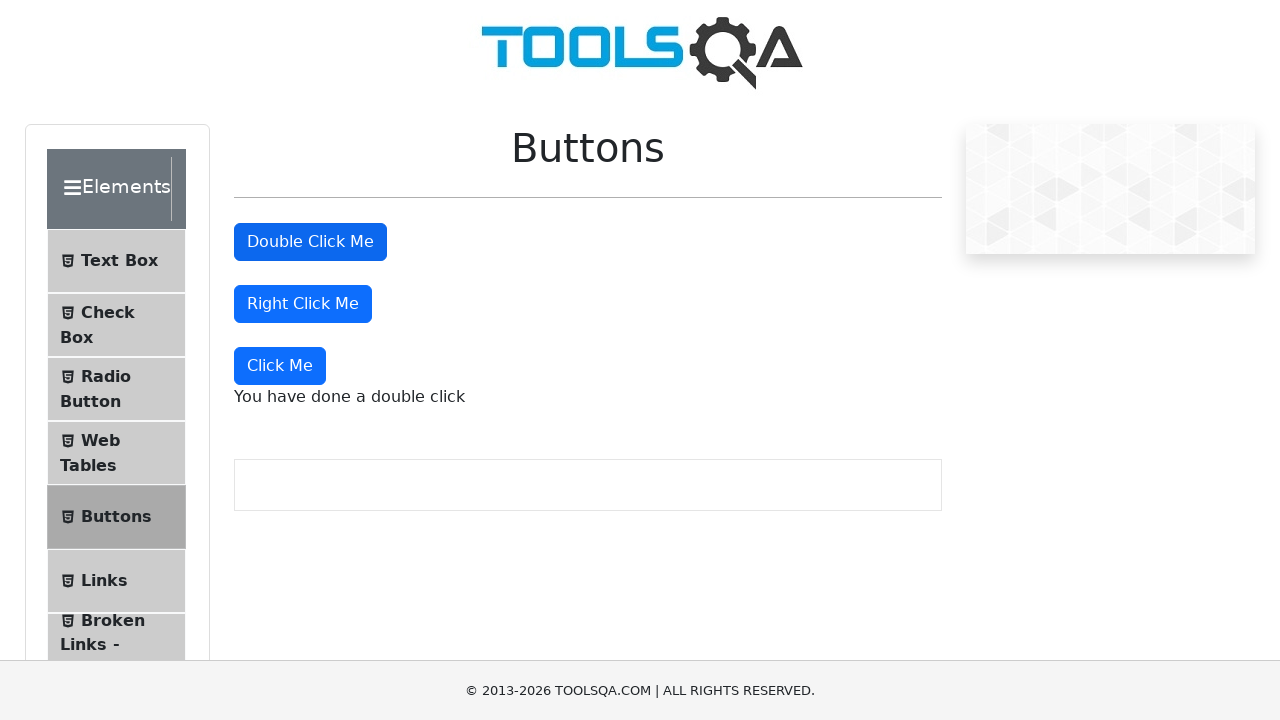

Double-click confirmation message appeared
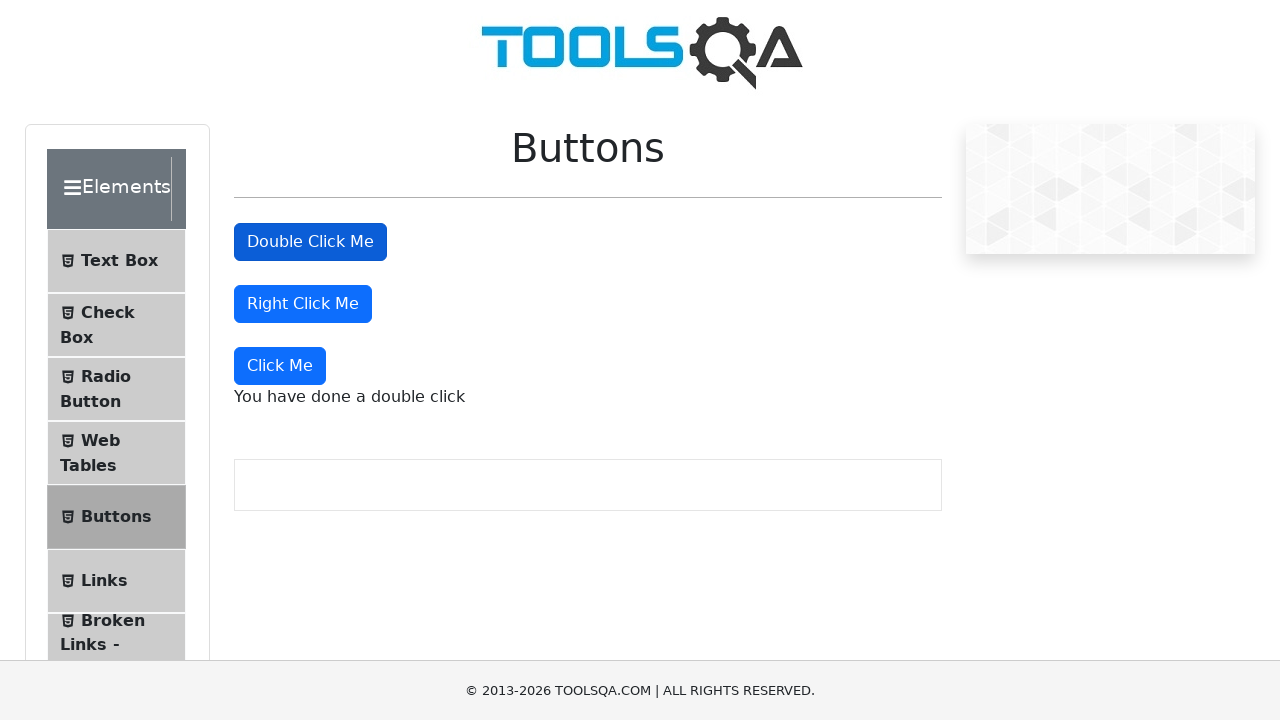

Double-clicked the right-click button at (303, 304) on #rightClickBtn
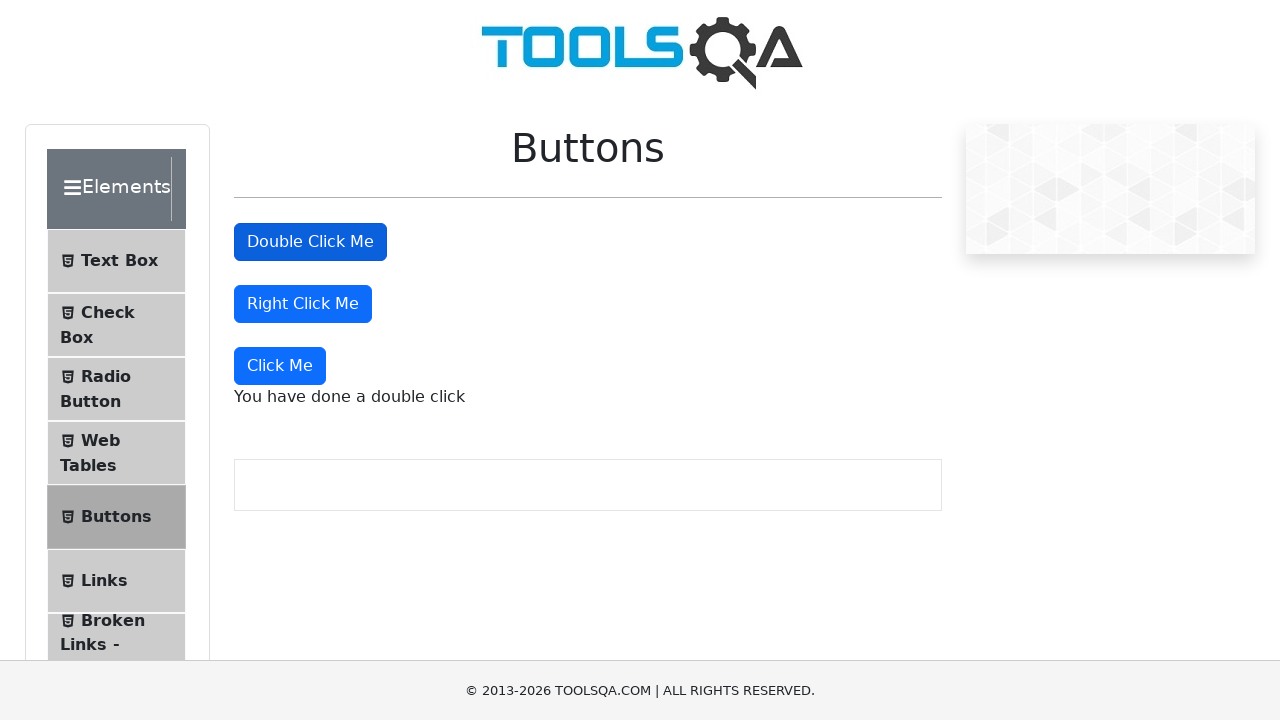

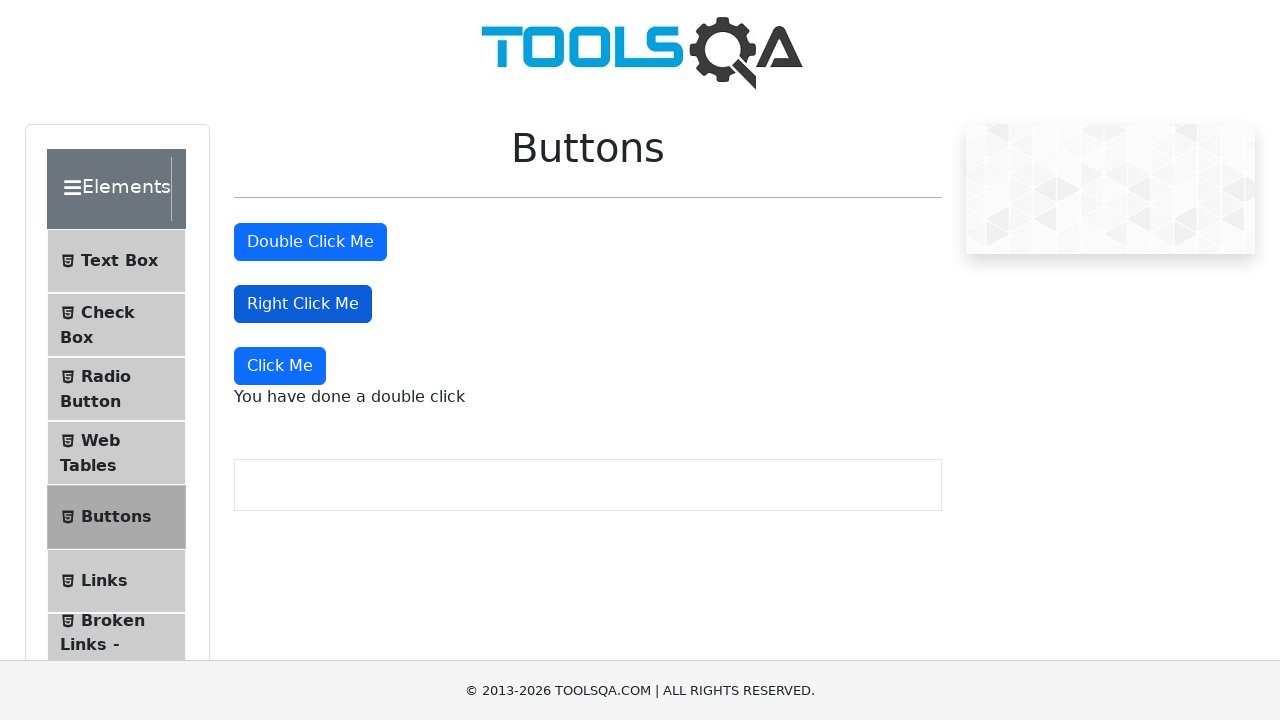